Tests opening a new browser tab, navigating to a different URL in the new tab, and verifying that two window handles exist.

Starting URL: https://the-internet.herokuapp.com/windows

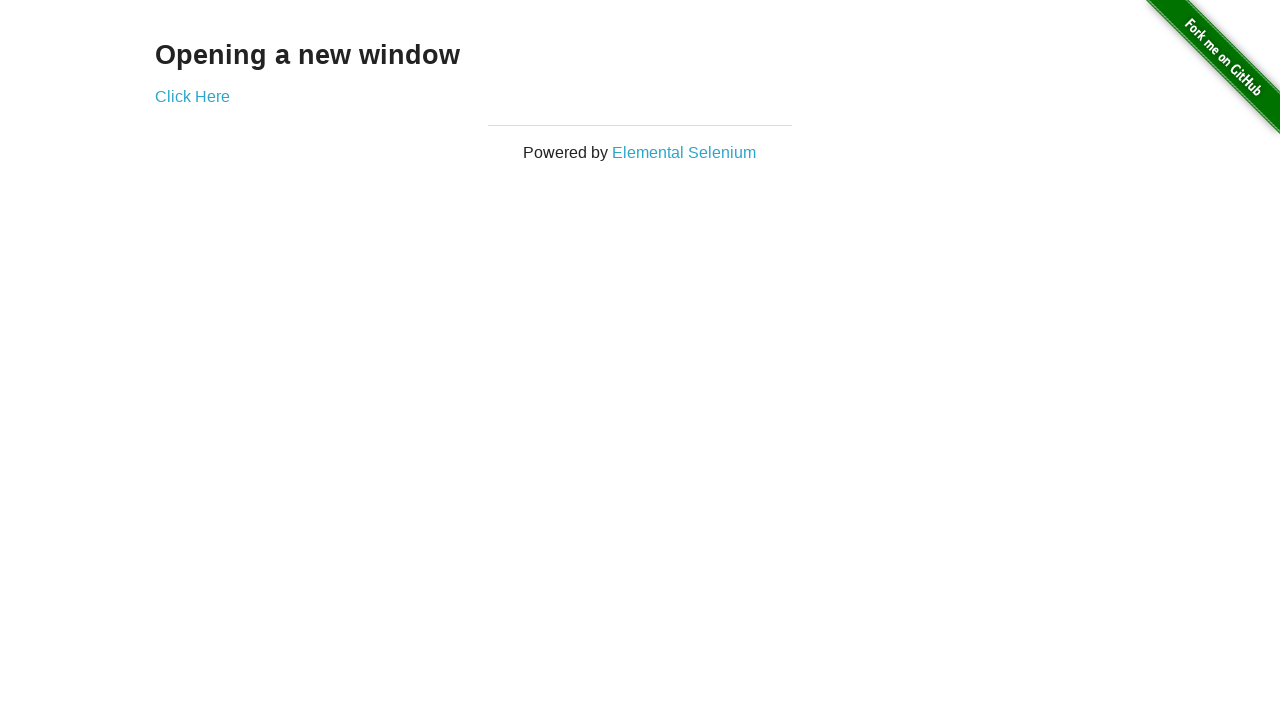

Opened a new tab
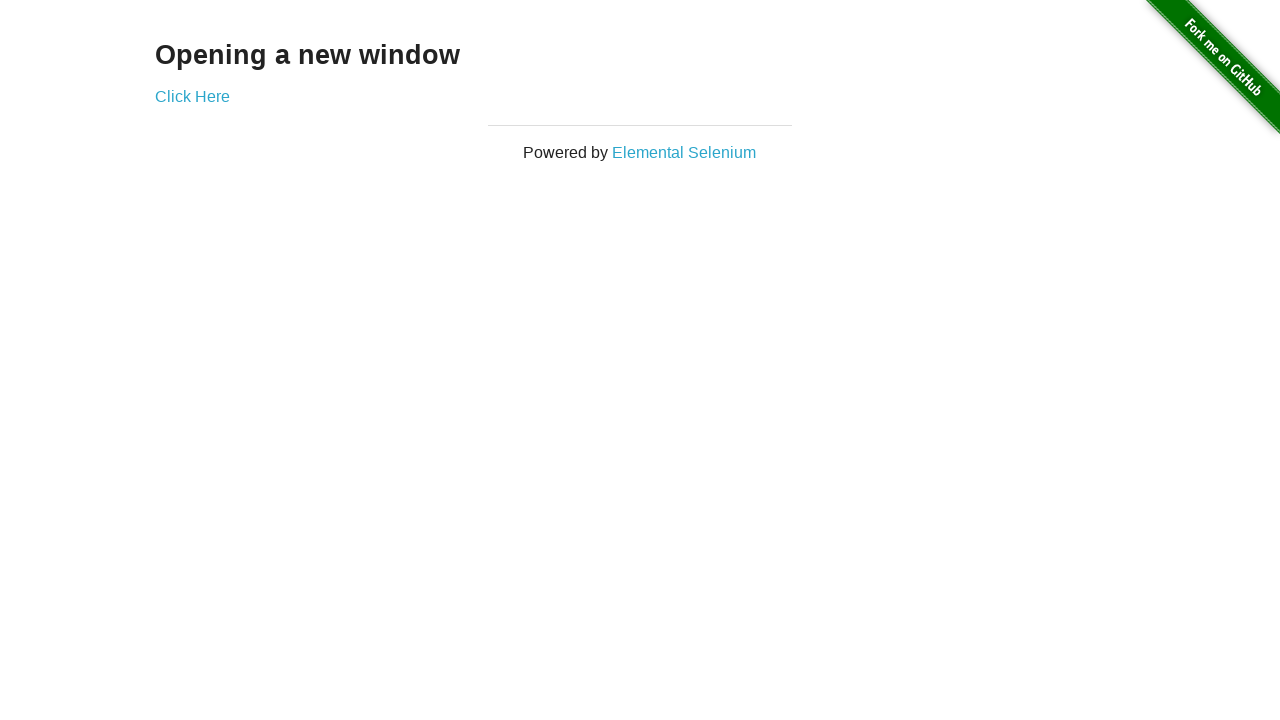

Navigated new tab to typos page
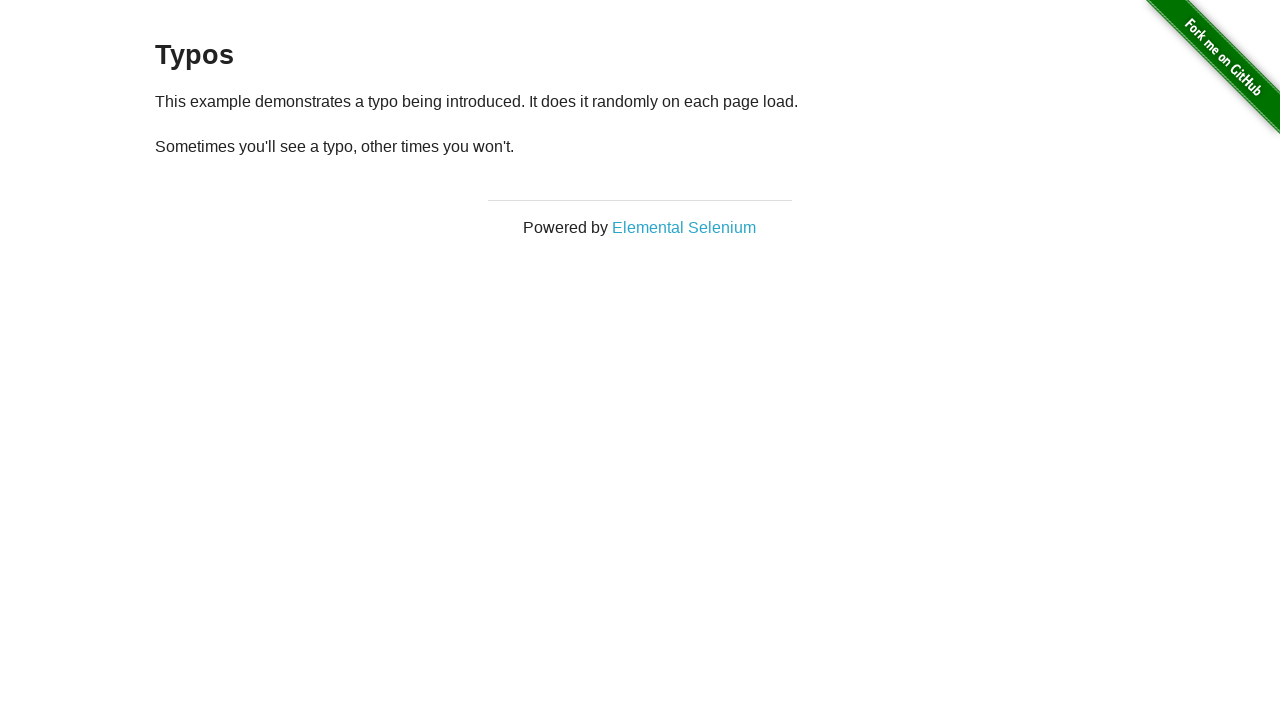

Verified 2 pages exist in context
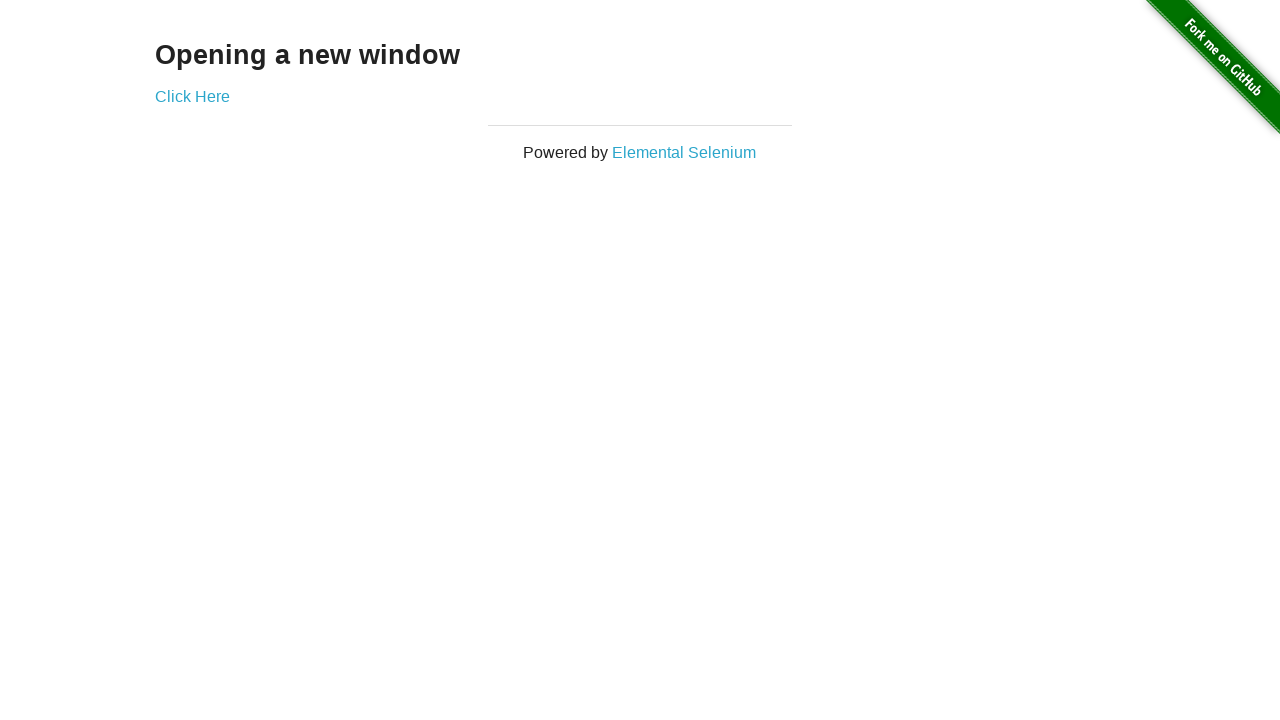

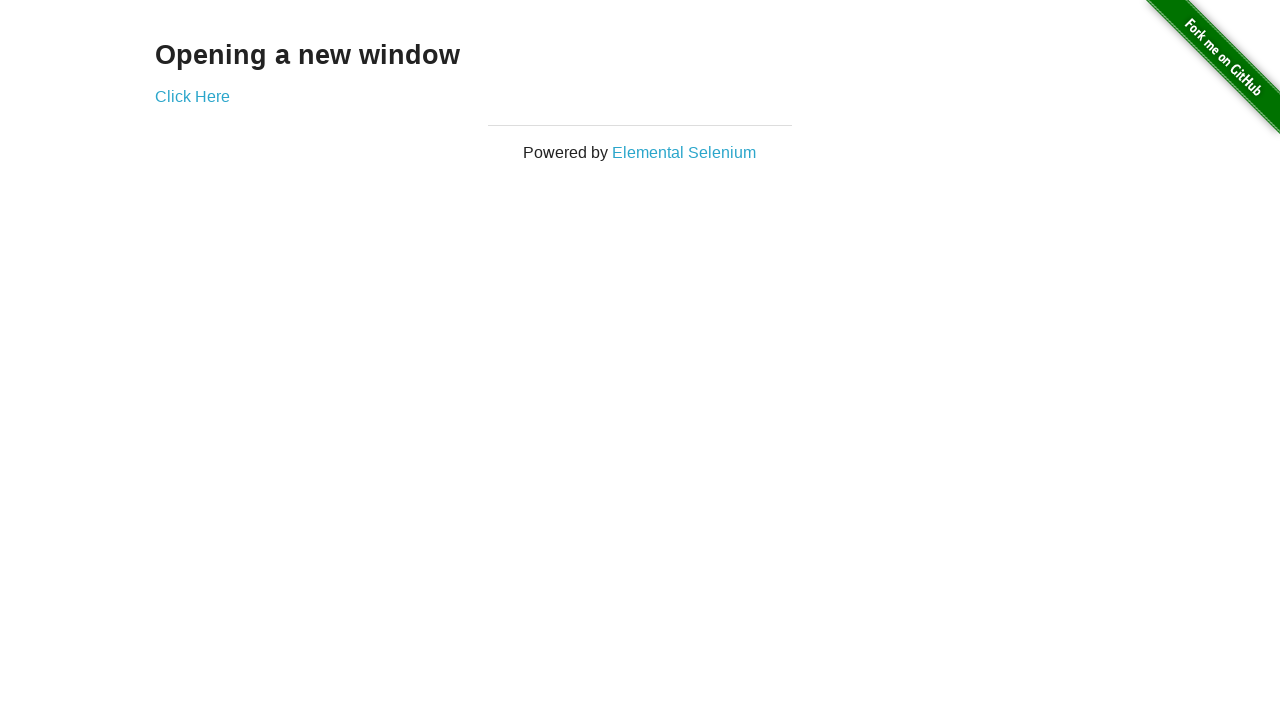